Tests navigation from the Selenium homepage to the WebDriver documentation page by clicking the Read More button on the Selenium WebDriver card

Starting URL: https://www.selenium.dev/

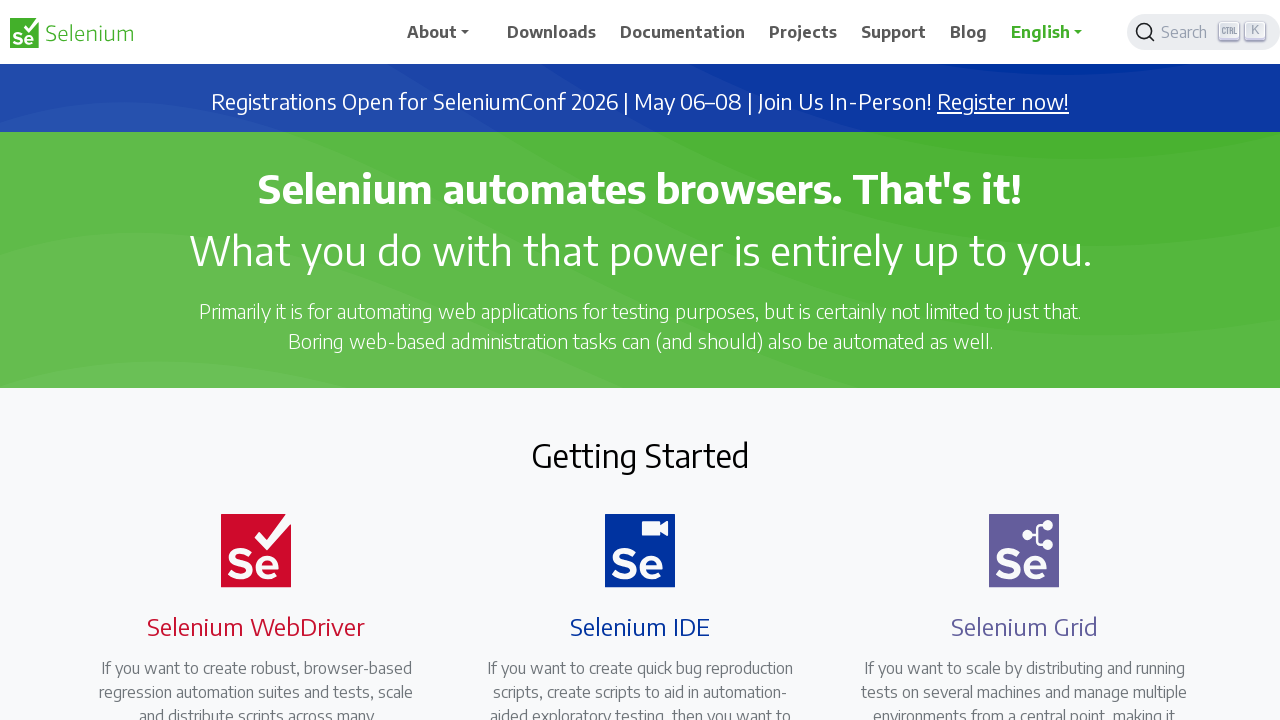

Clicked Read More button on Selenium WebDriver card at (244, 360) on xpath=//h4[text()='Selenium WebDriver']/ancestor::div[@class='card h-100 border-
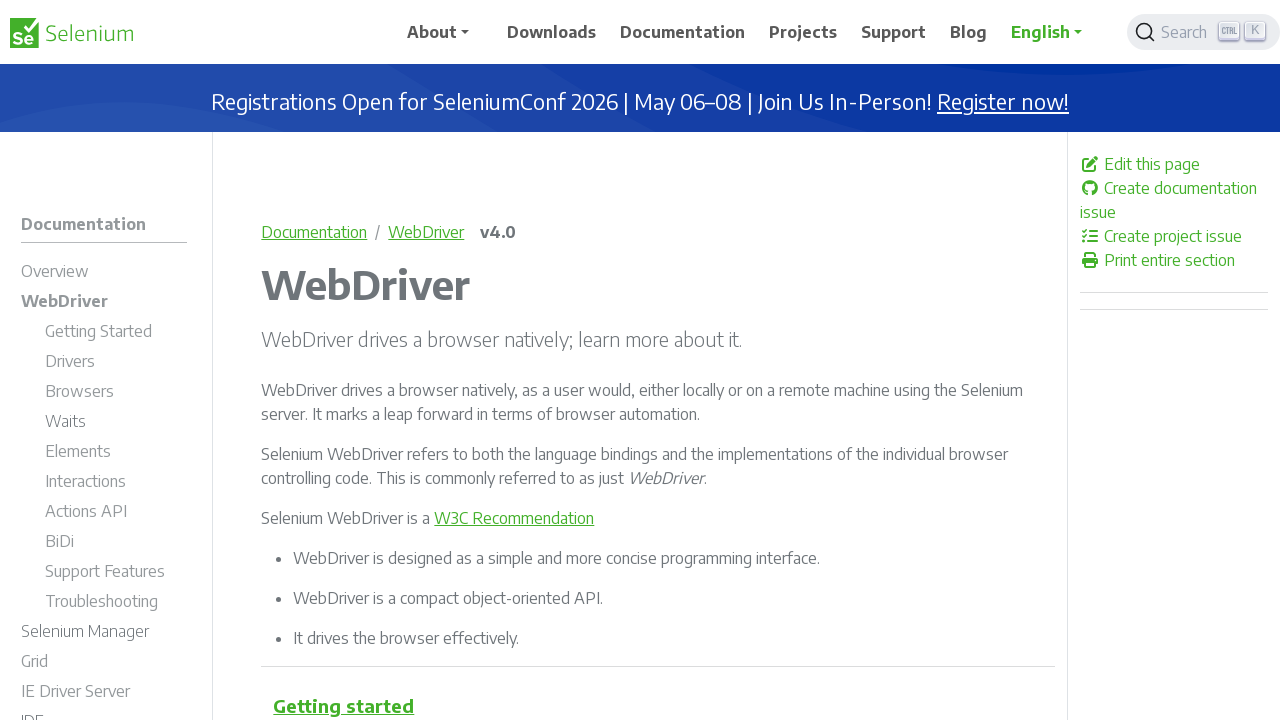

Waited for navigation to WebDriver documentation page
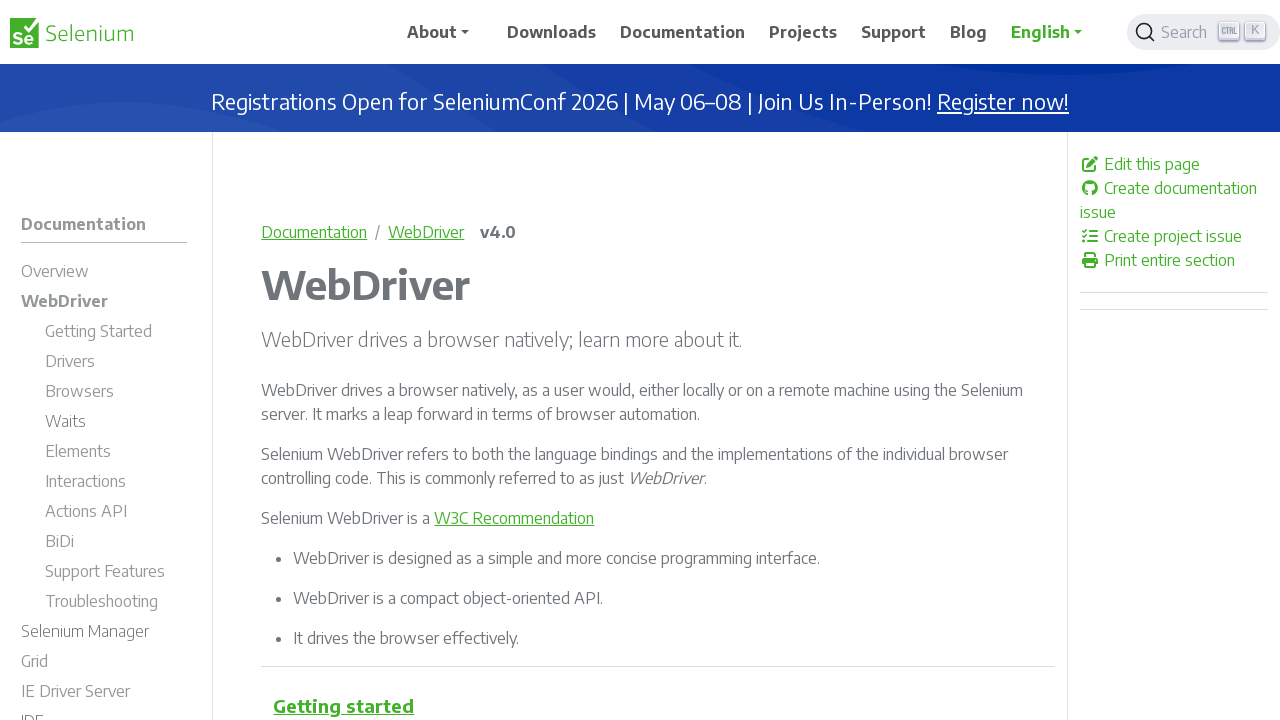

Verified successful navigation to WebDriver documentation page
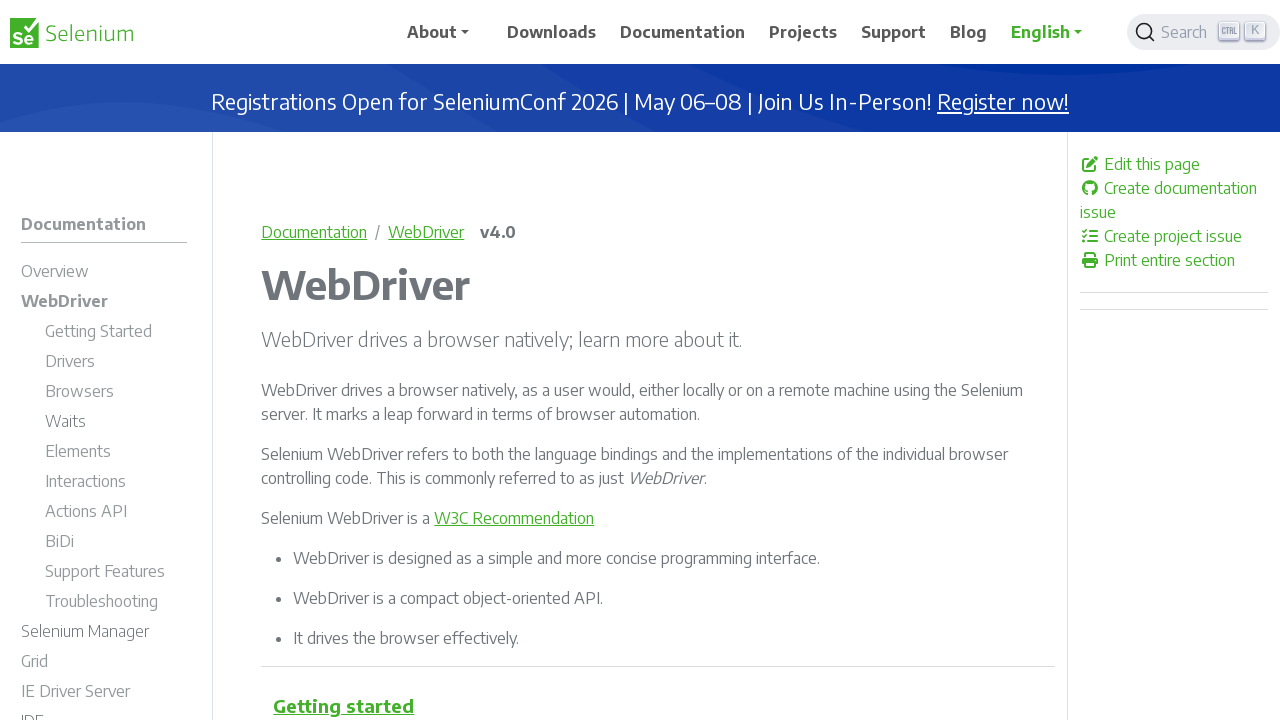

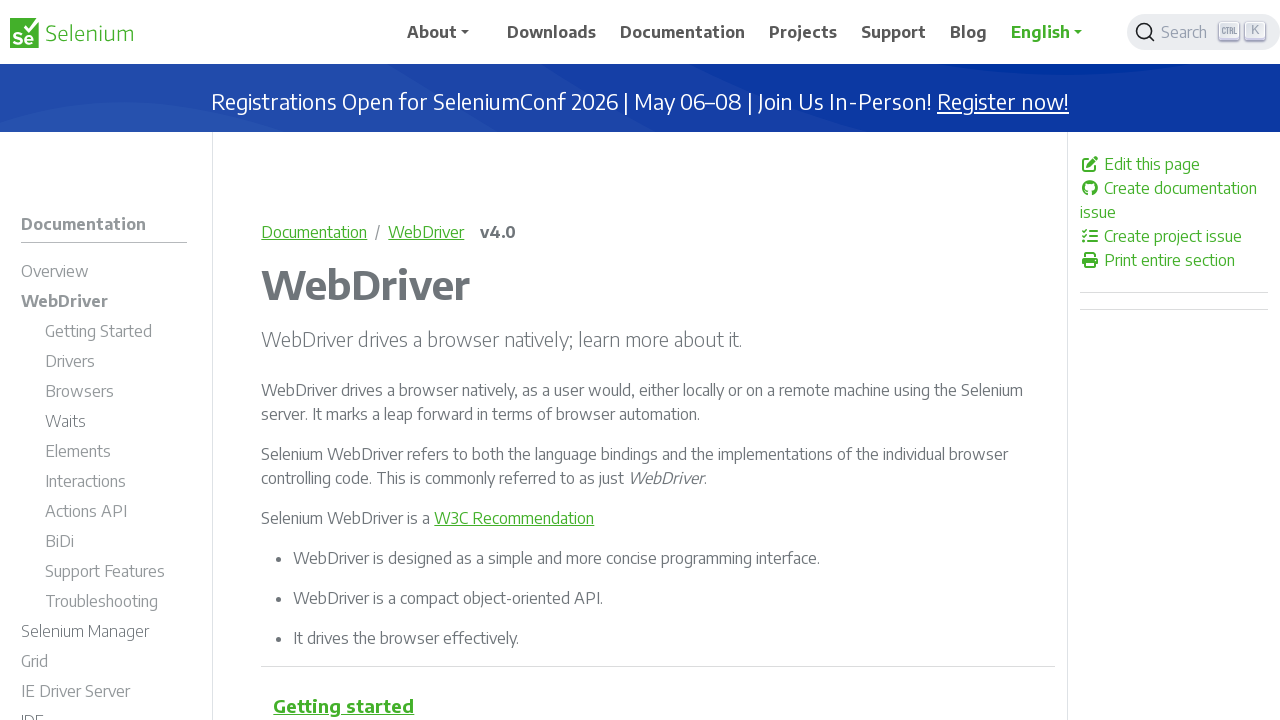